Tests the contact form on atid.store by filling in name, subject, email, and message fields, then submitting the form and verifying success.

Starting URL: https://atid.store/contact-us/

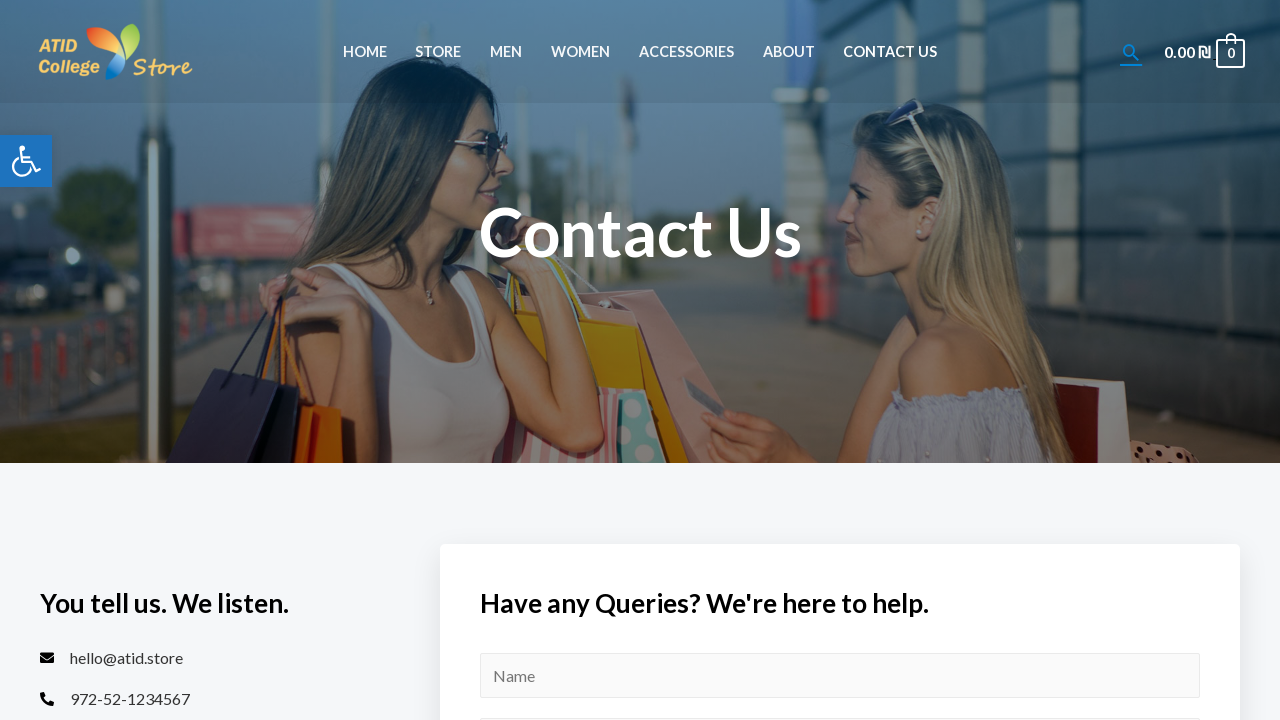

Filled name field with 'John Smith' on #wpforms-15-field_0
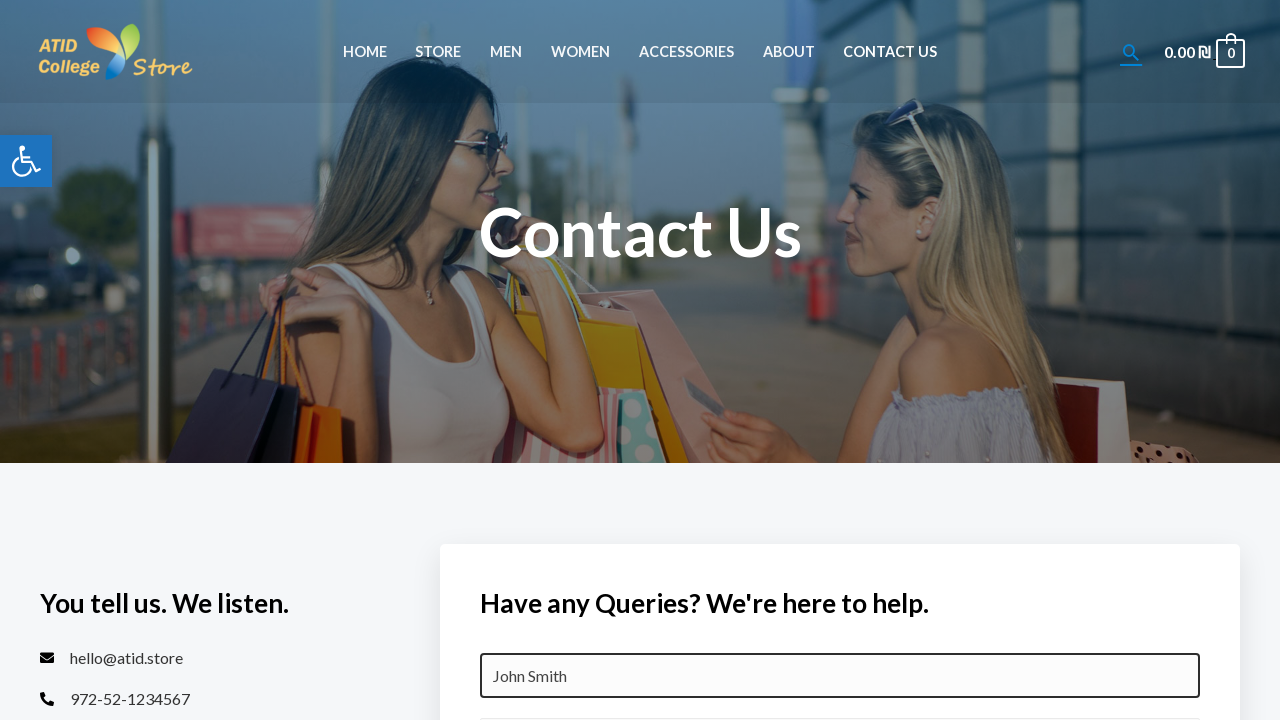

Filled subject field with 'Product Inquiry' on #wpforms-15-field_5
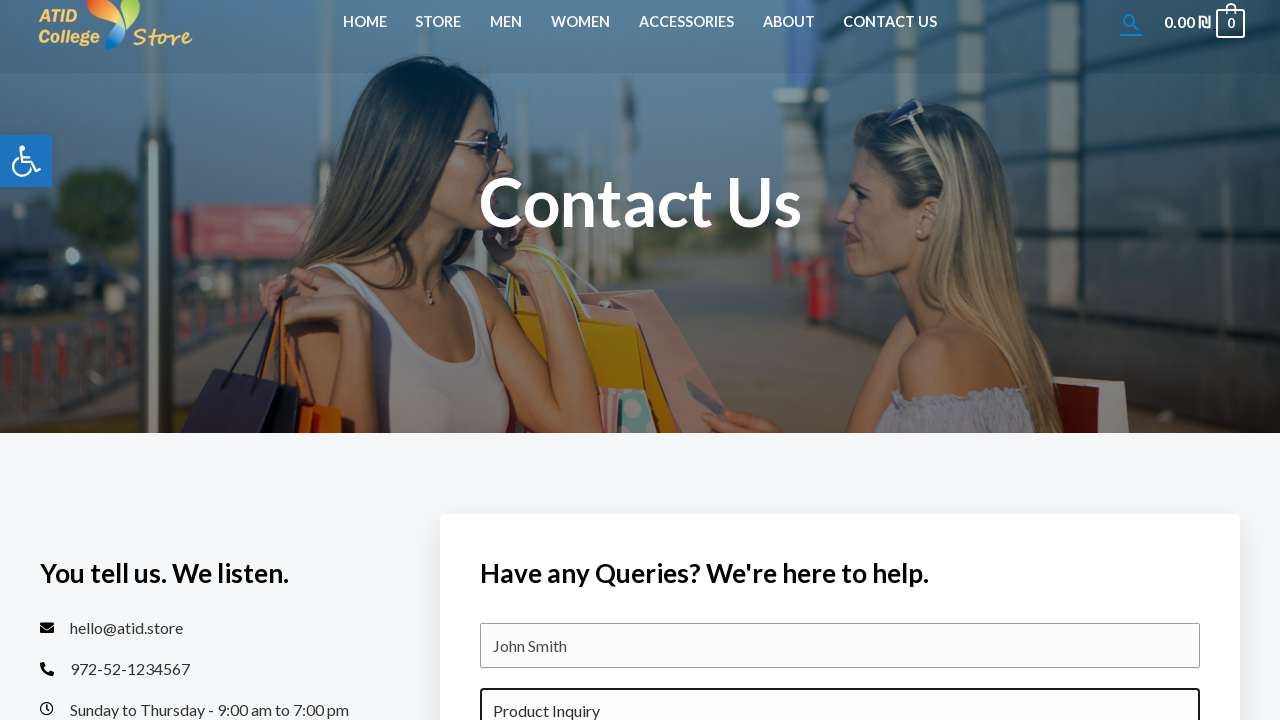

Filled email field with 'johnsmith87@example.com' on #wpforms-15-field_4
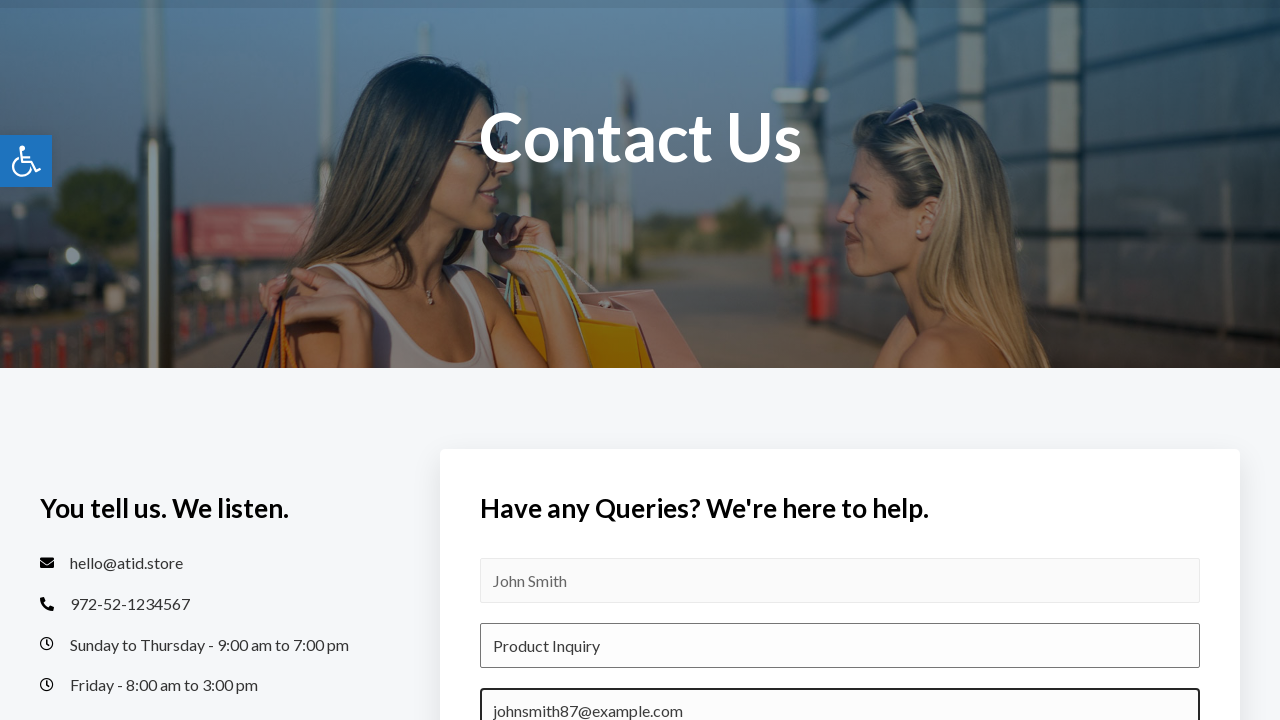

Filled message field with product inquiry message on #wpforms-15-field_2
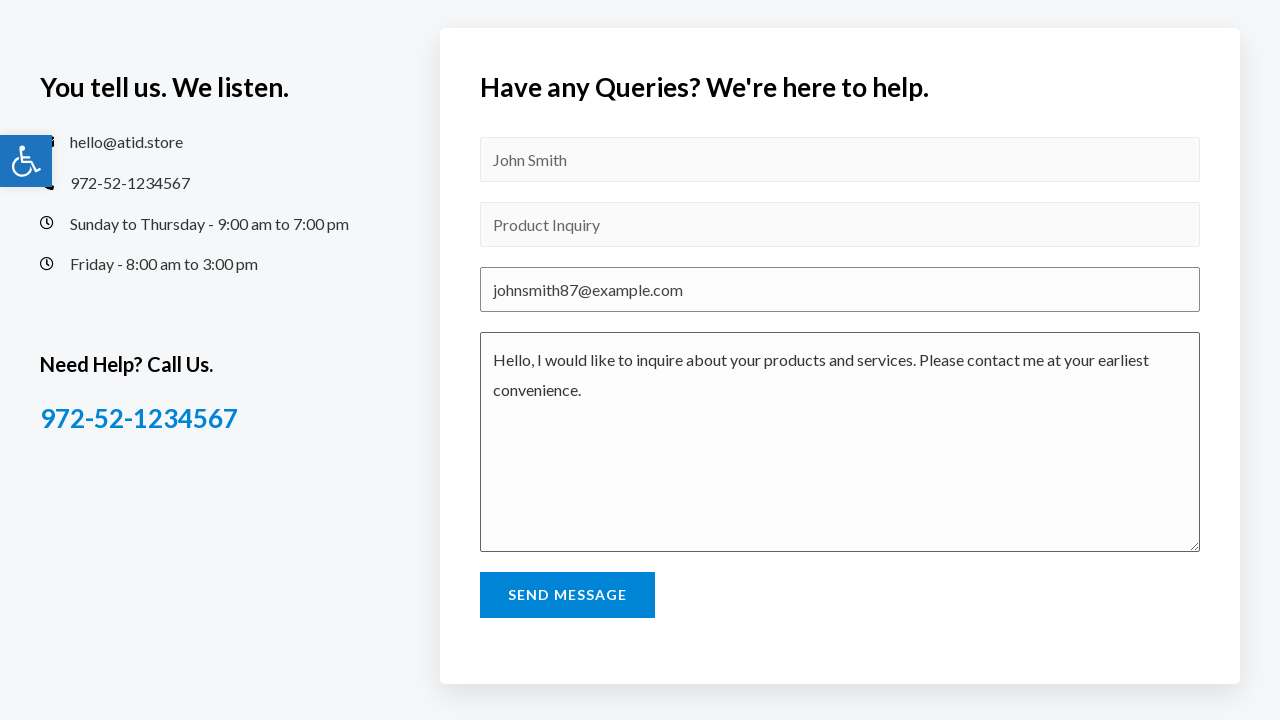

Clicked submit button to send contact form at (567, 595) on #wpforms-submit-15
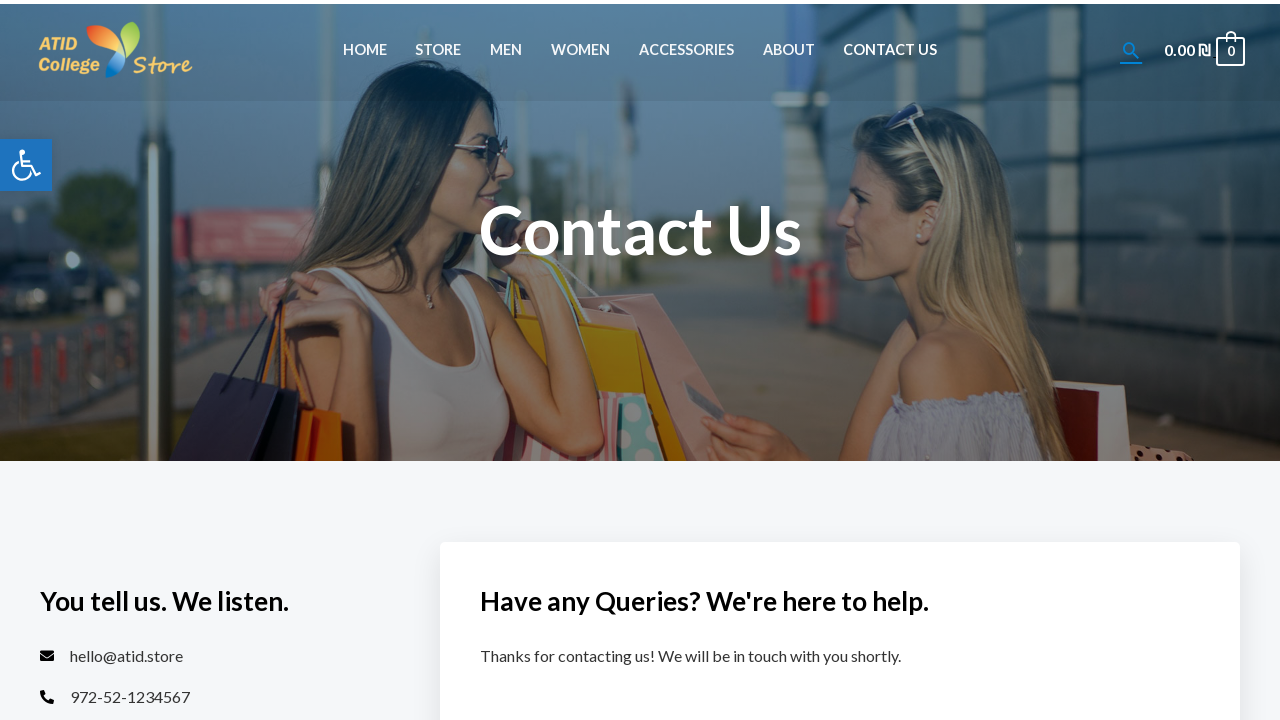

Waited 2 seconds for form submission response
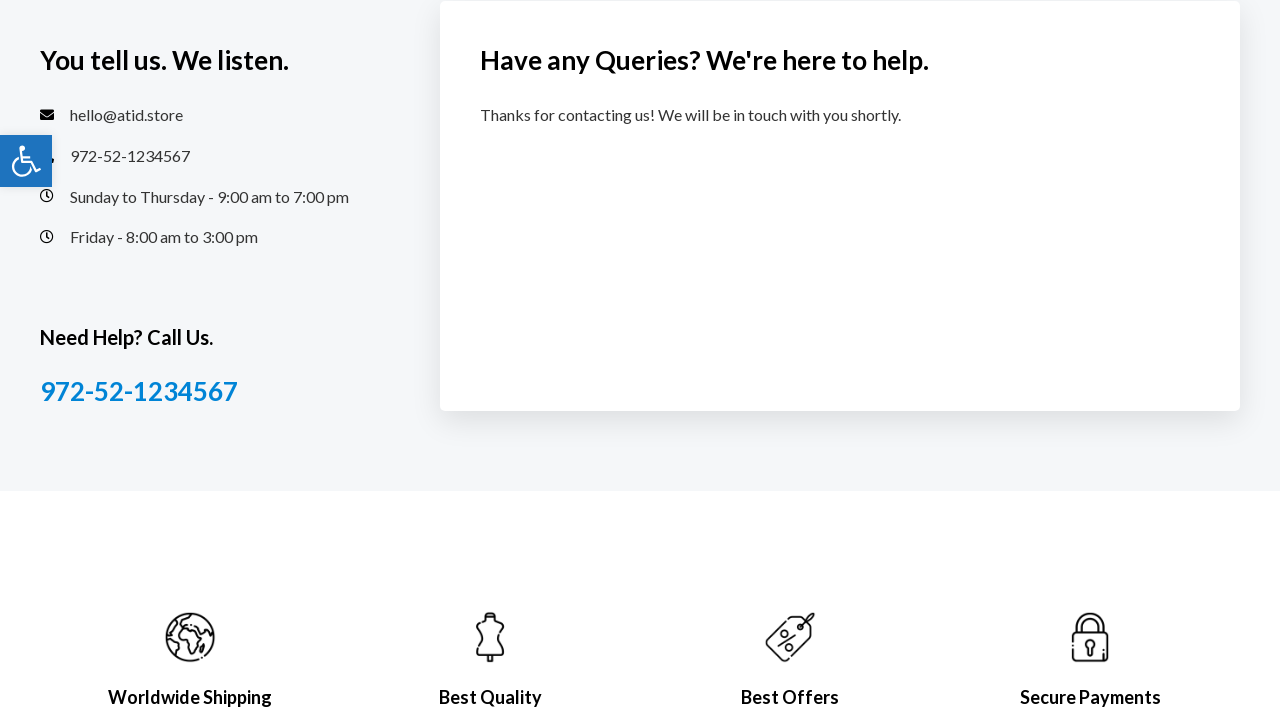

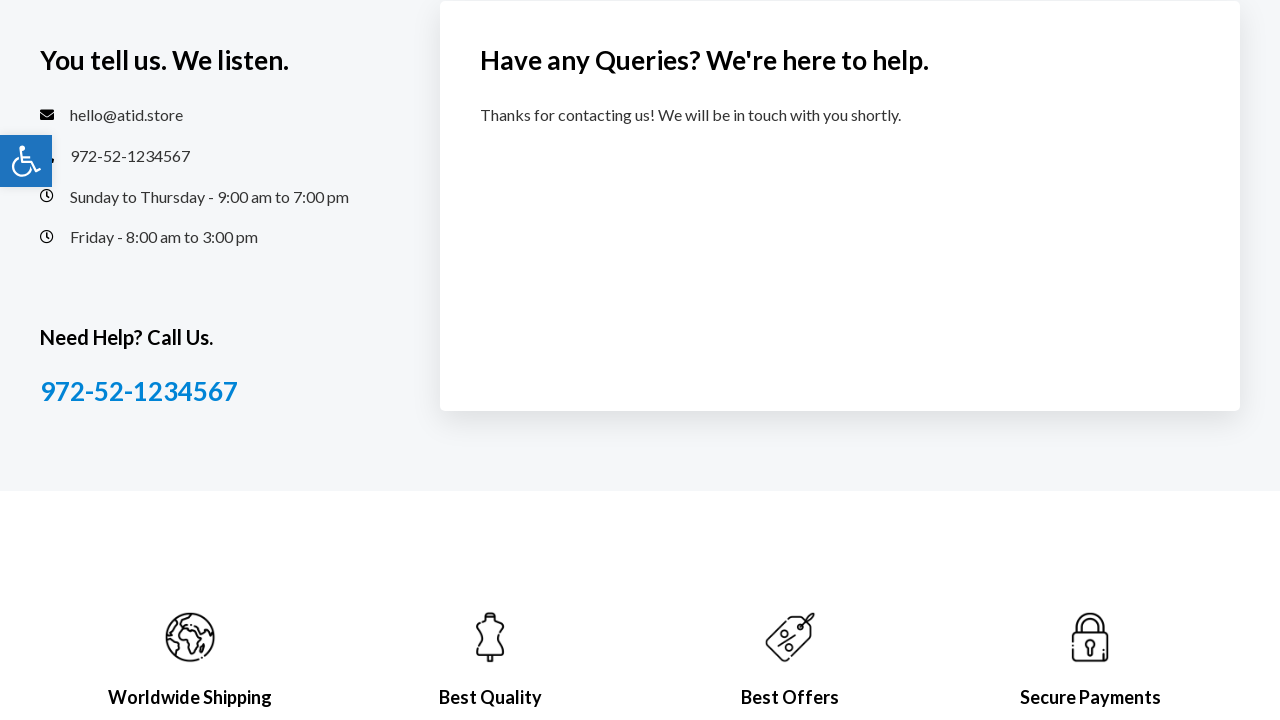